Tests a sign-up form by filling in first name, last name, and email fields, then submitting the form

Starting URL: http://secure-retreat-92358.herokuapp.com/

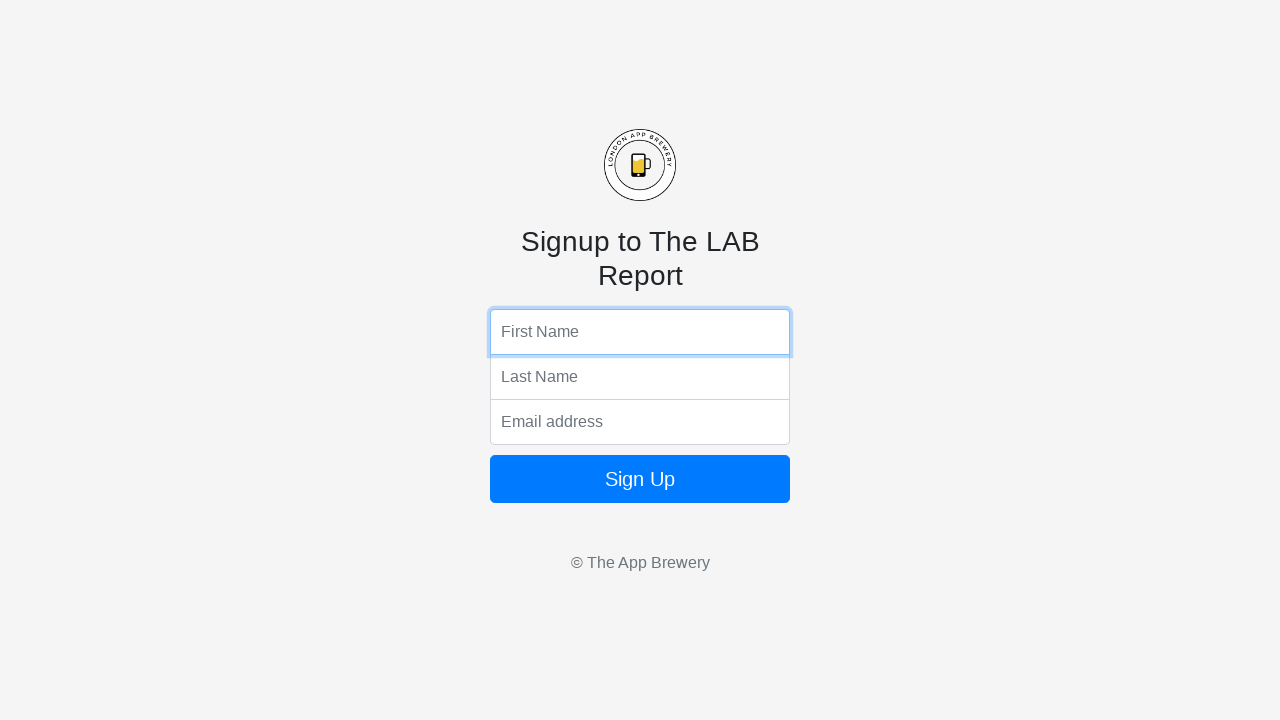

Filled first name field with 'Ugochukwu' on input[name='fName']
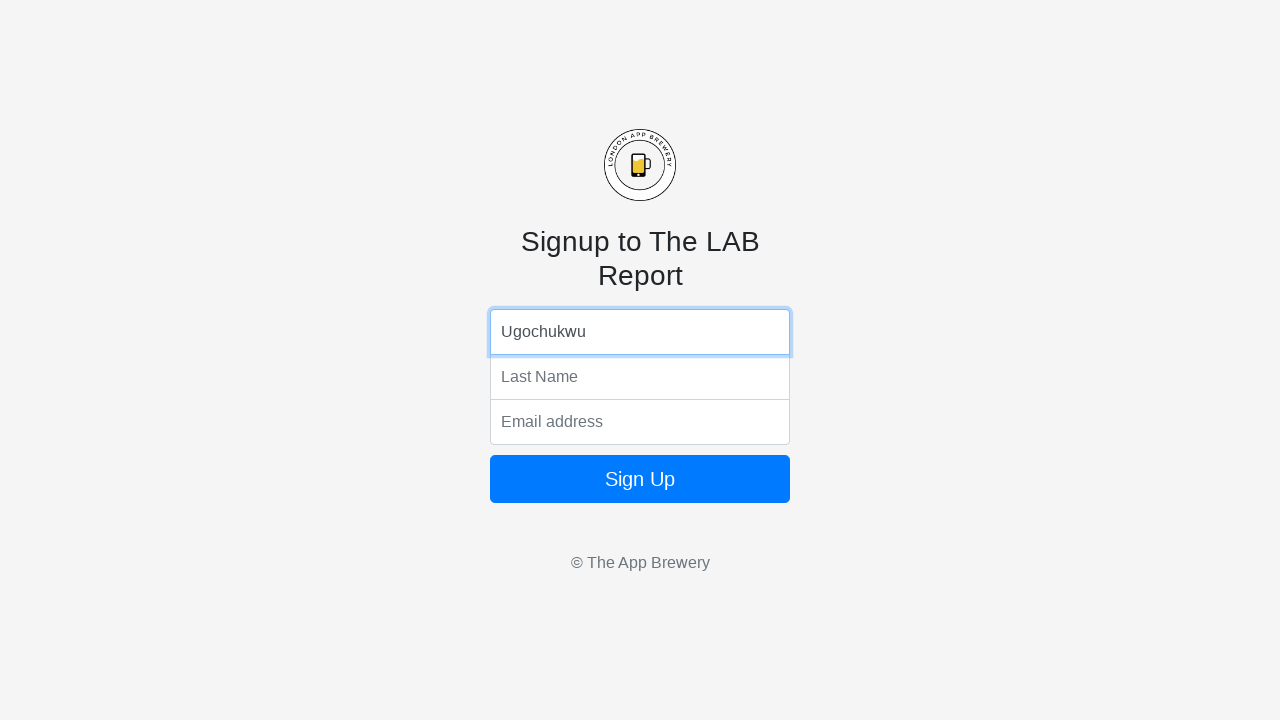

Filled last name field with 'George' on input[name='lName']
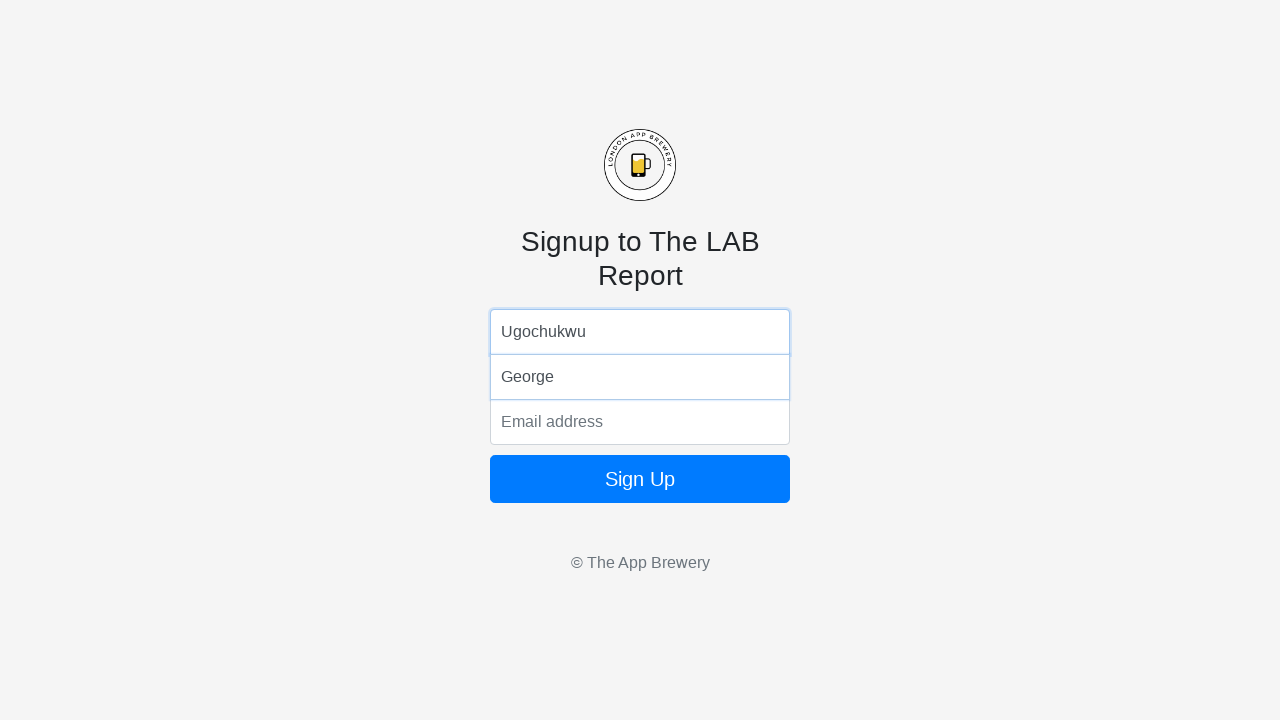

Filled email field with 'pyth128@gmail.com' on input[name='email']
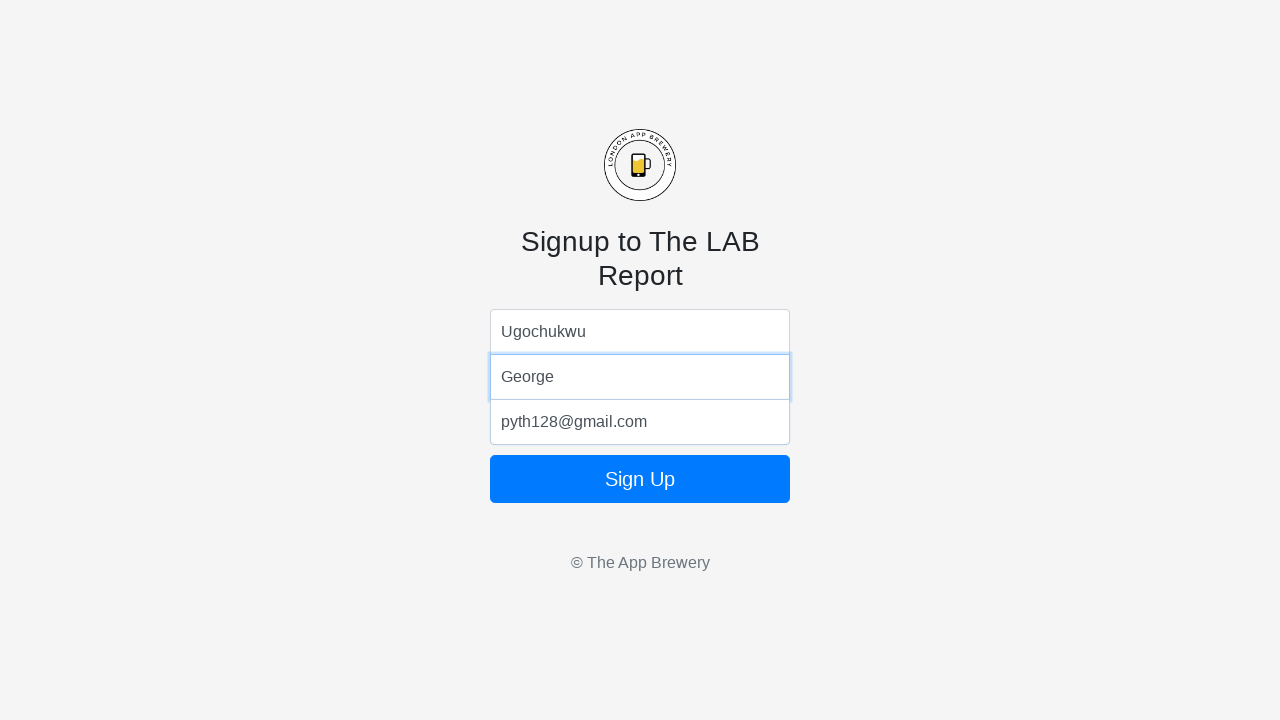

Clicked sign up button to submit form at (640, 479) on form button
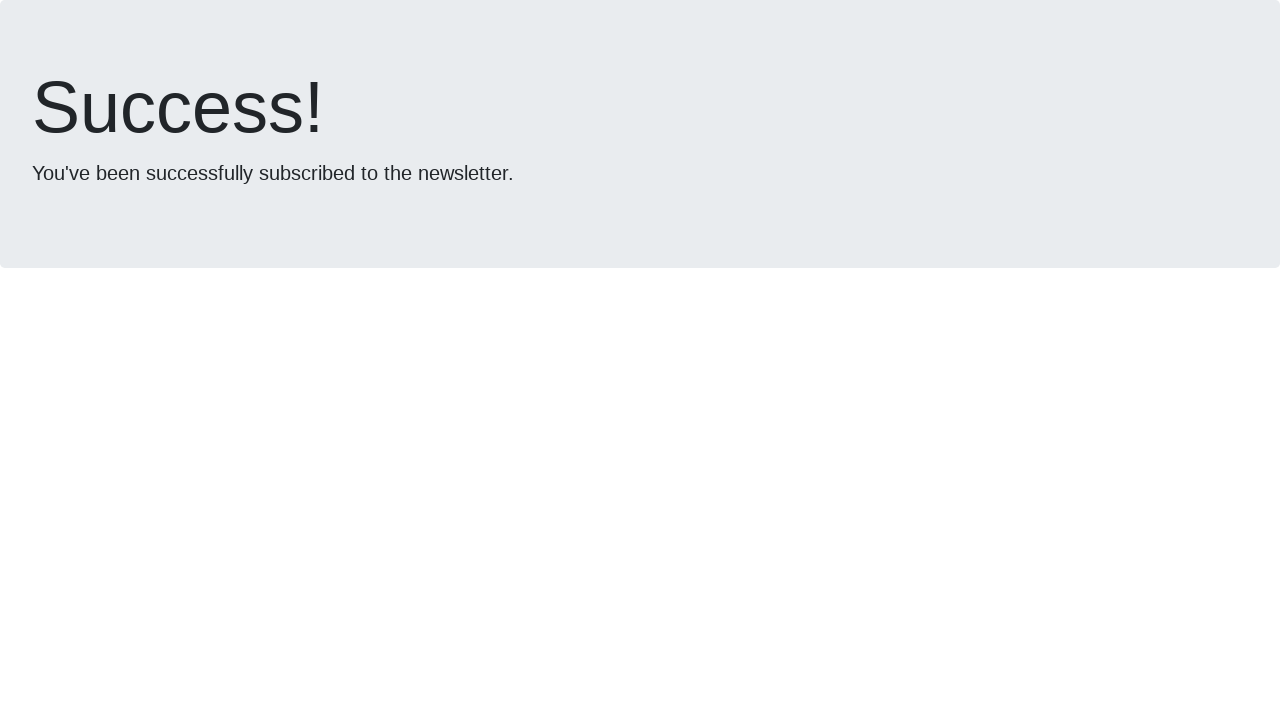

Waited 10 seconds for form submission to complete
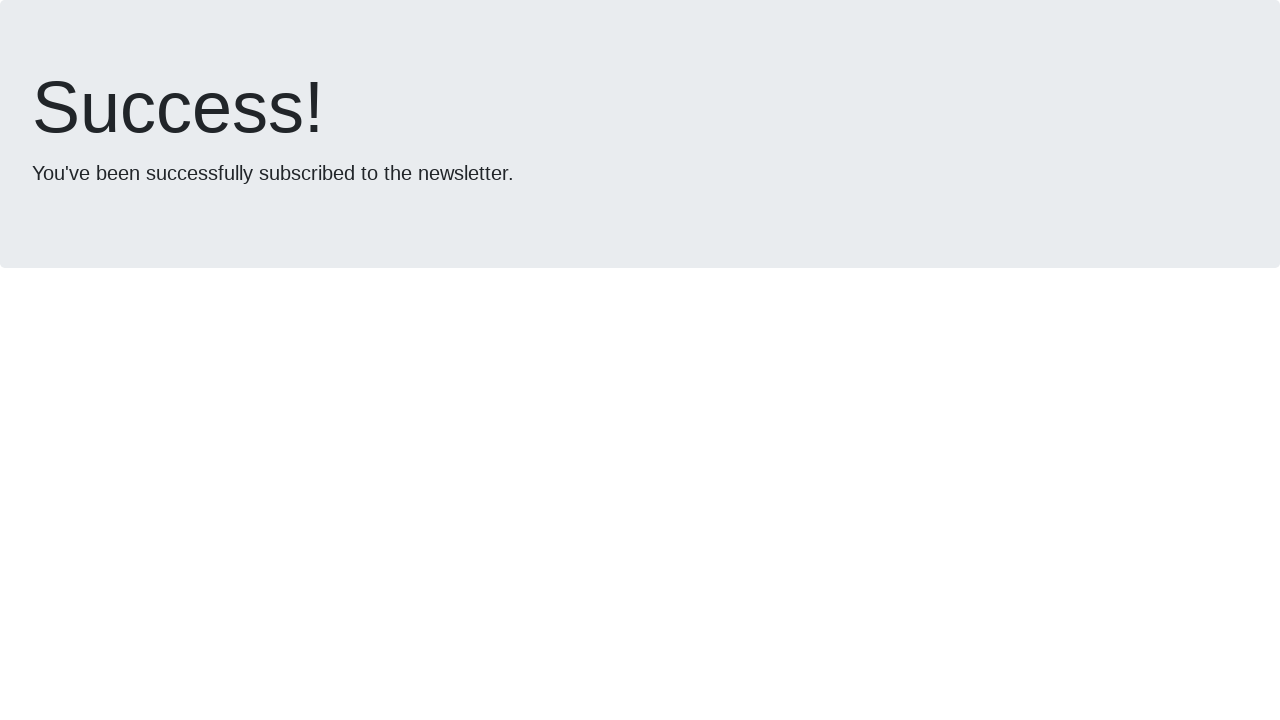

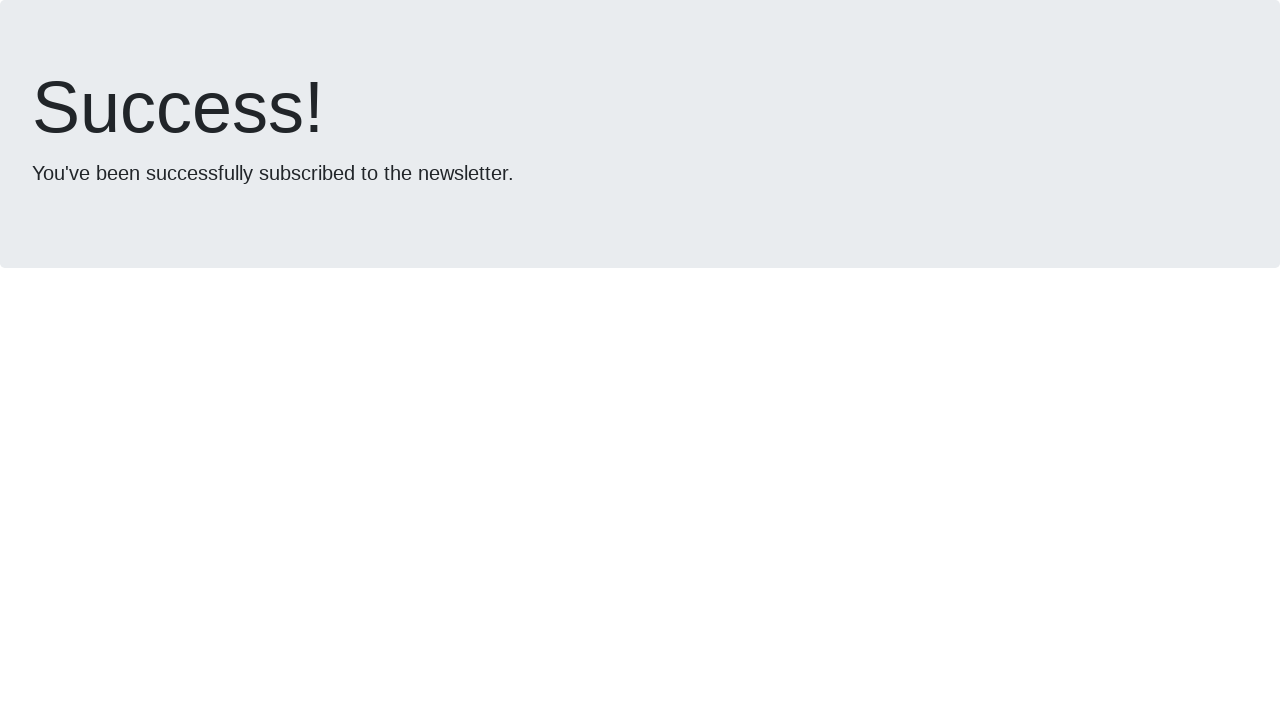